Clicks on the 'API' button in the navigation bar on the WebDriverIO homepage

Starting URL: https://webdriver.io/

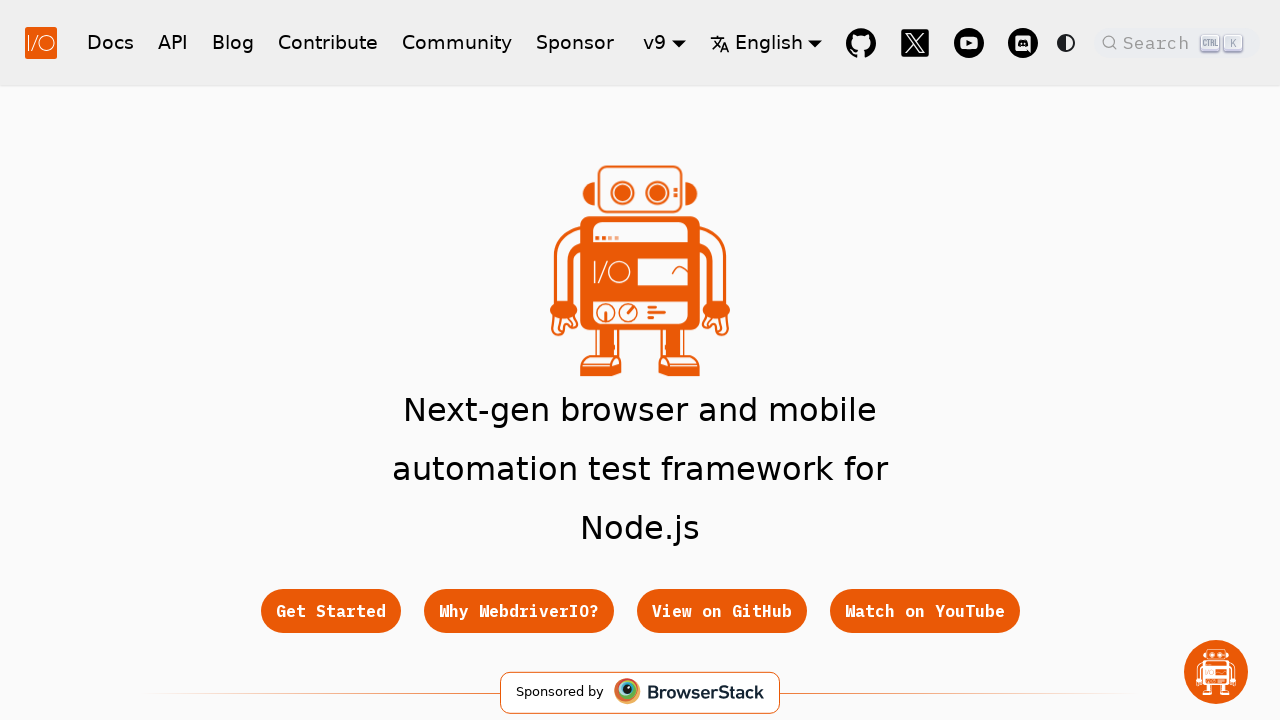

Located the API button in the navigation bar
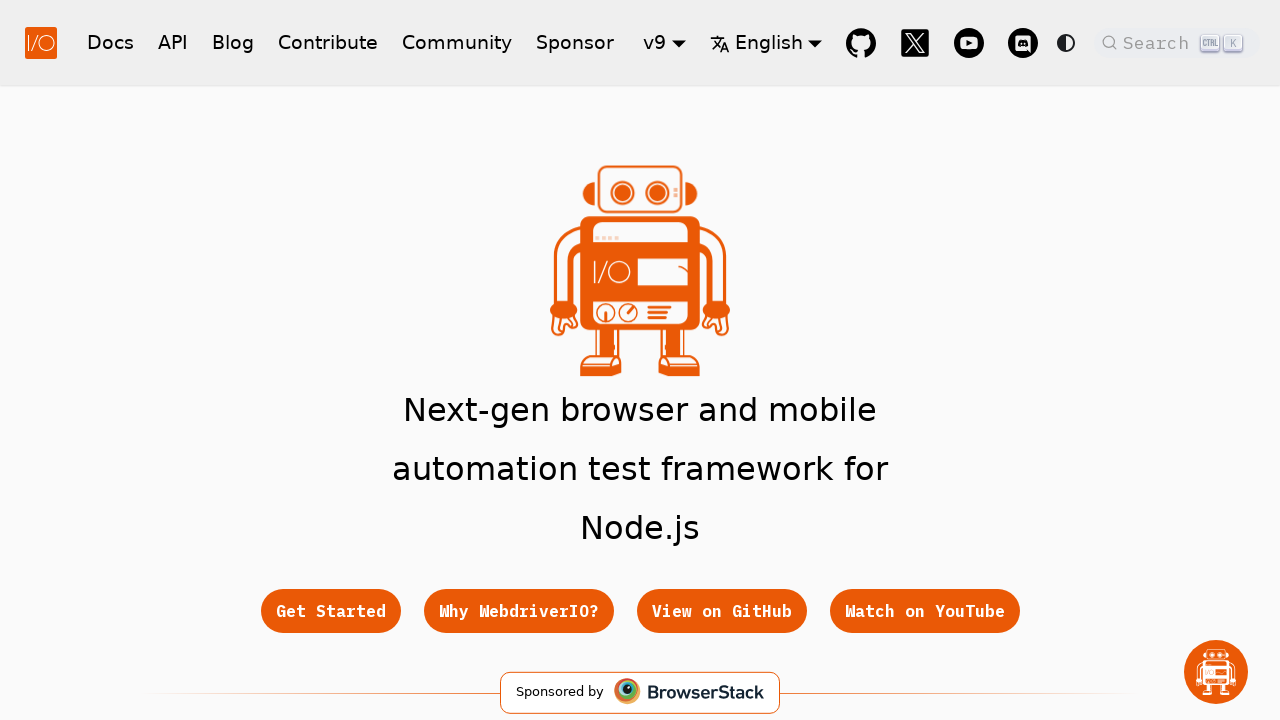

Clicked the API button in the navigation bar at (173, 42) on xpath=//*[@id="__docusaurus"]/nav/div[1]/div[1]/a[3]
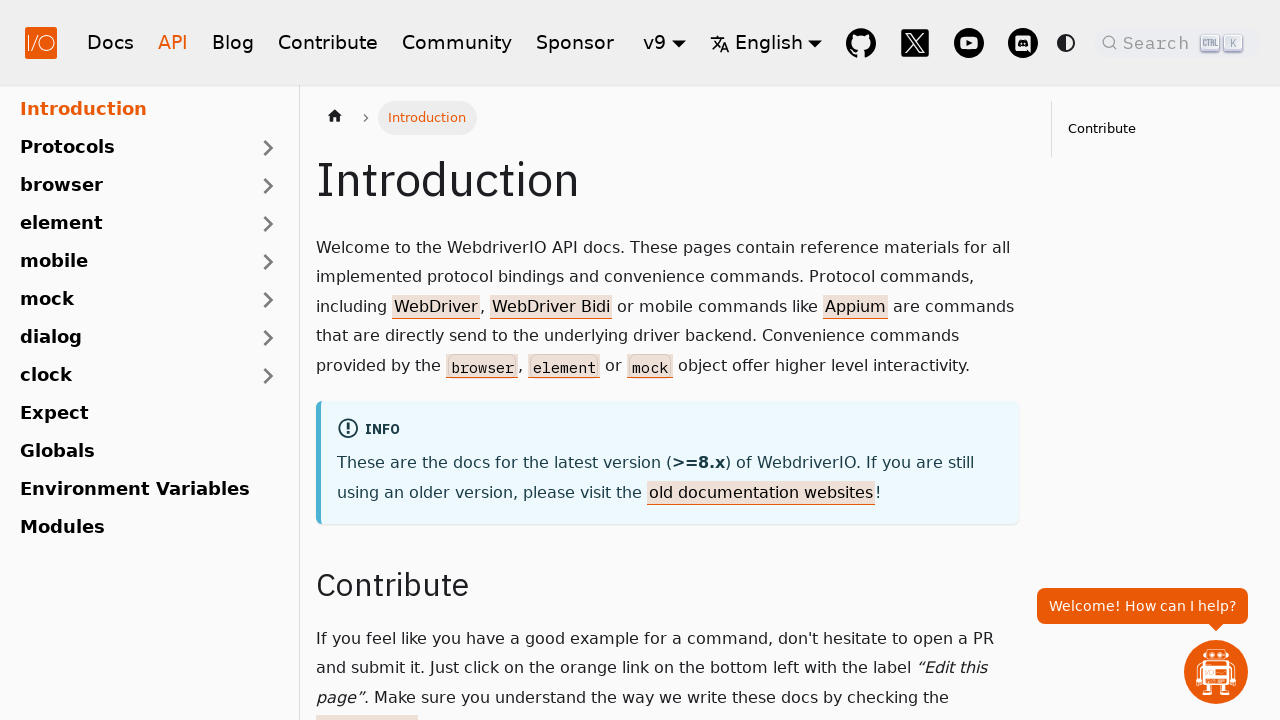

Navigation to API page completed, network idle
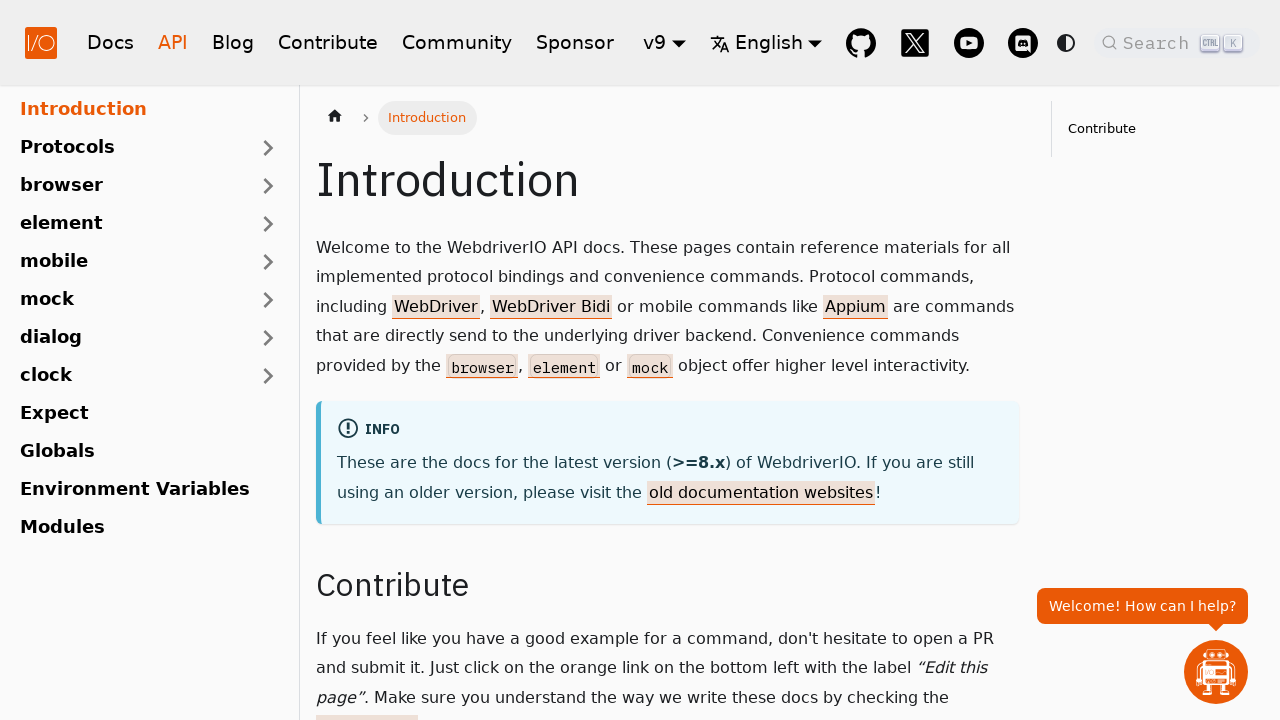

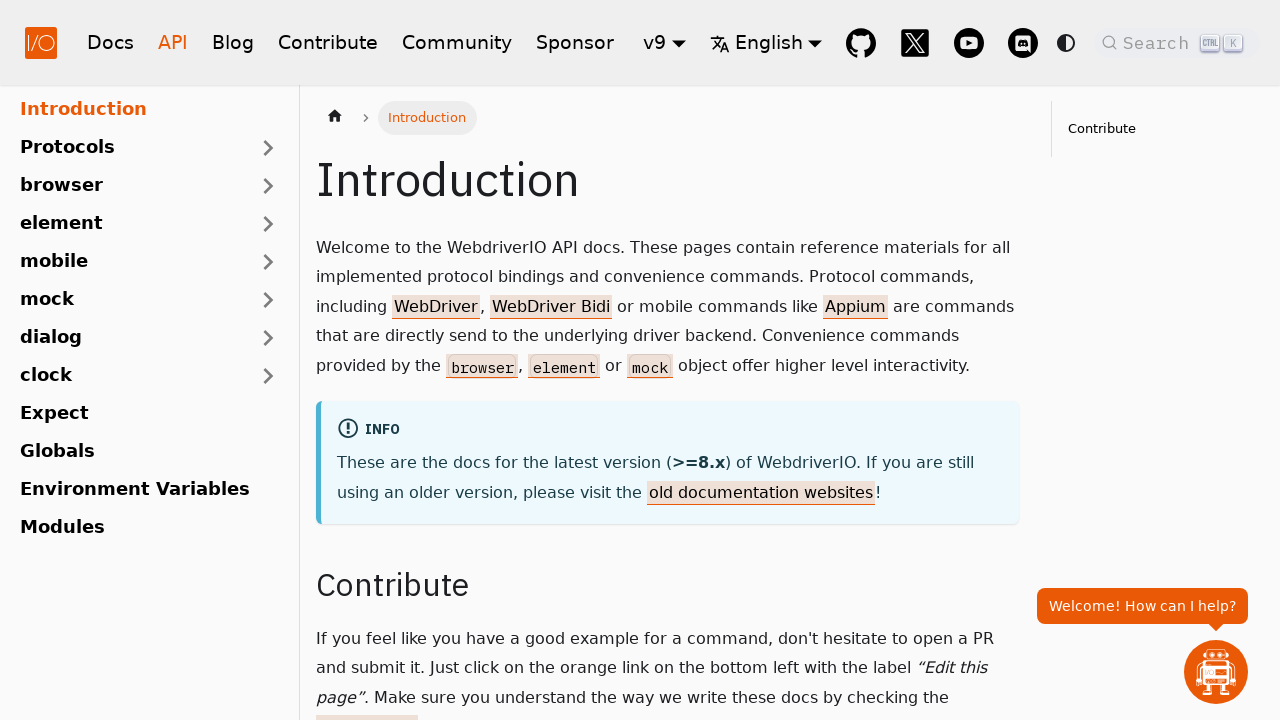